Tests greeting form with empty input to verify default greeting message

Starting URL: https://lm.skillbox.cc/qa_tester/module01/

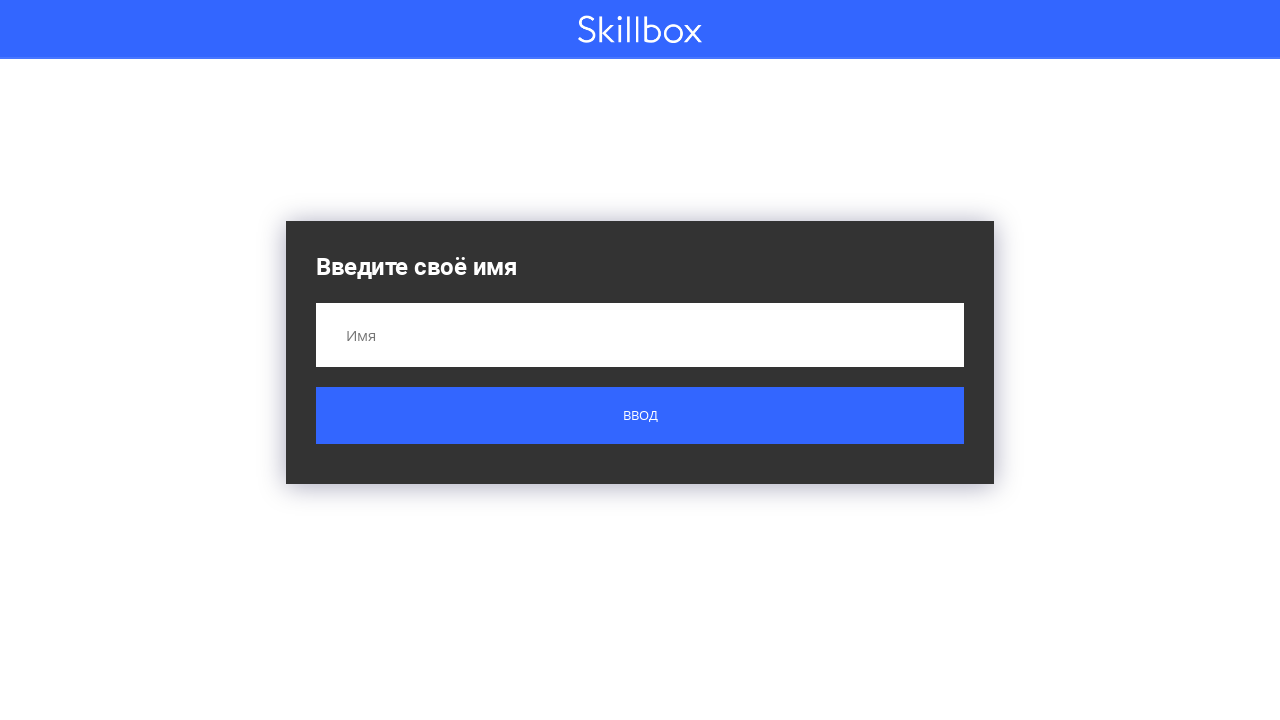

Clicked submit button without filling any fields at (640, 416) on .button
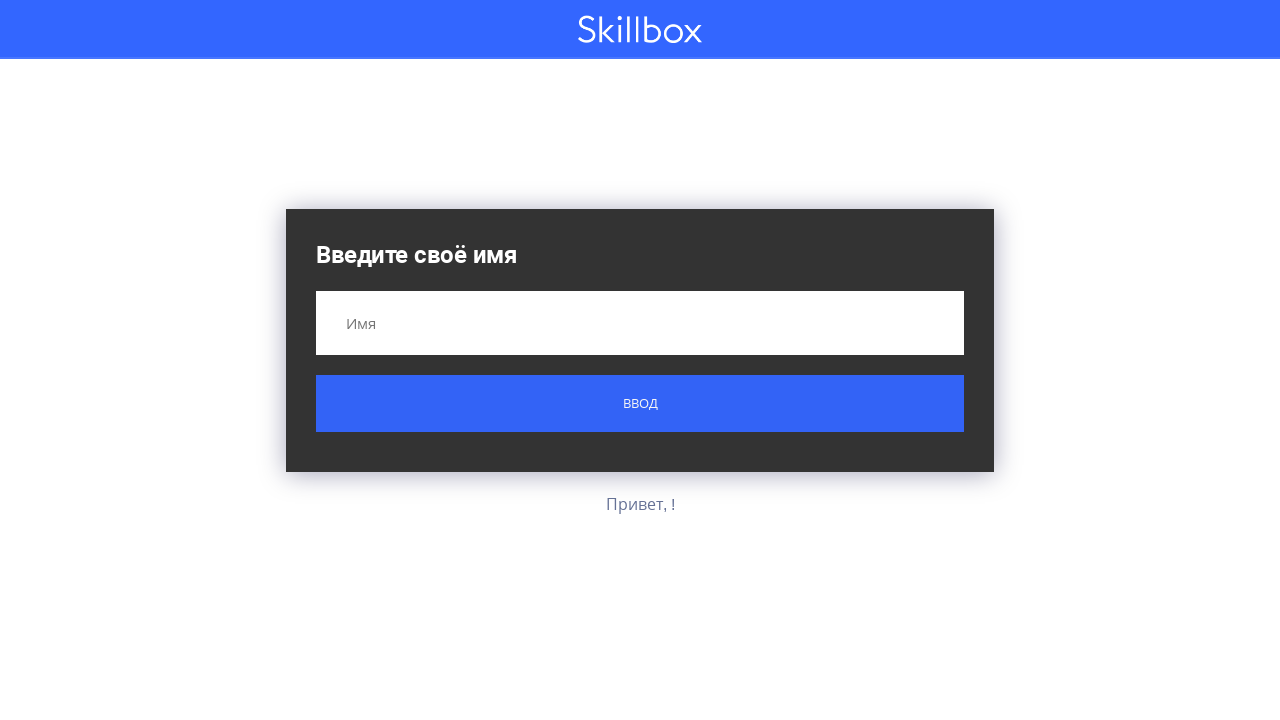

Default greeting message appeared after empty form submission
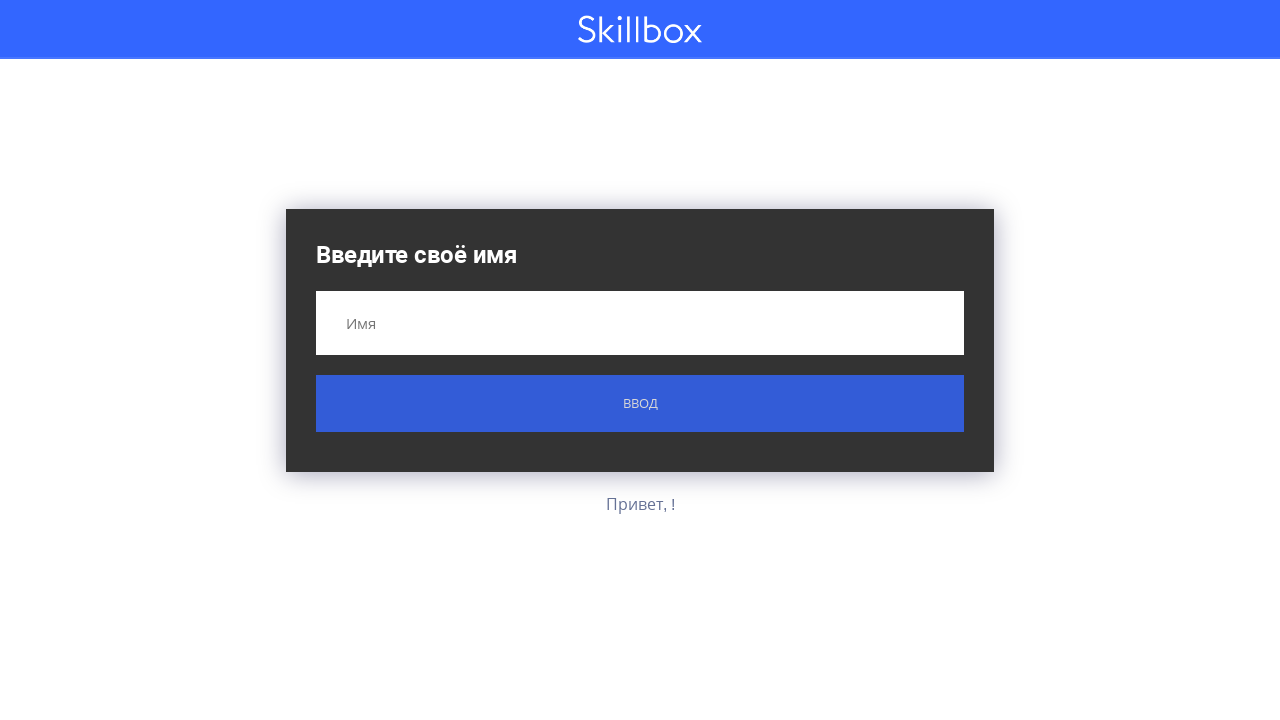

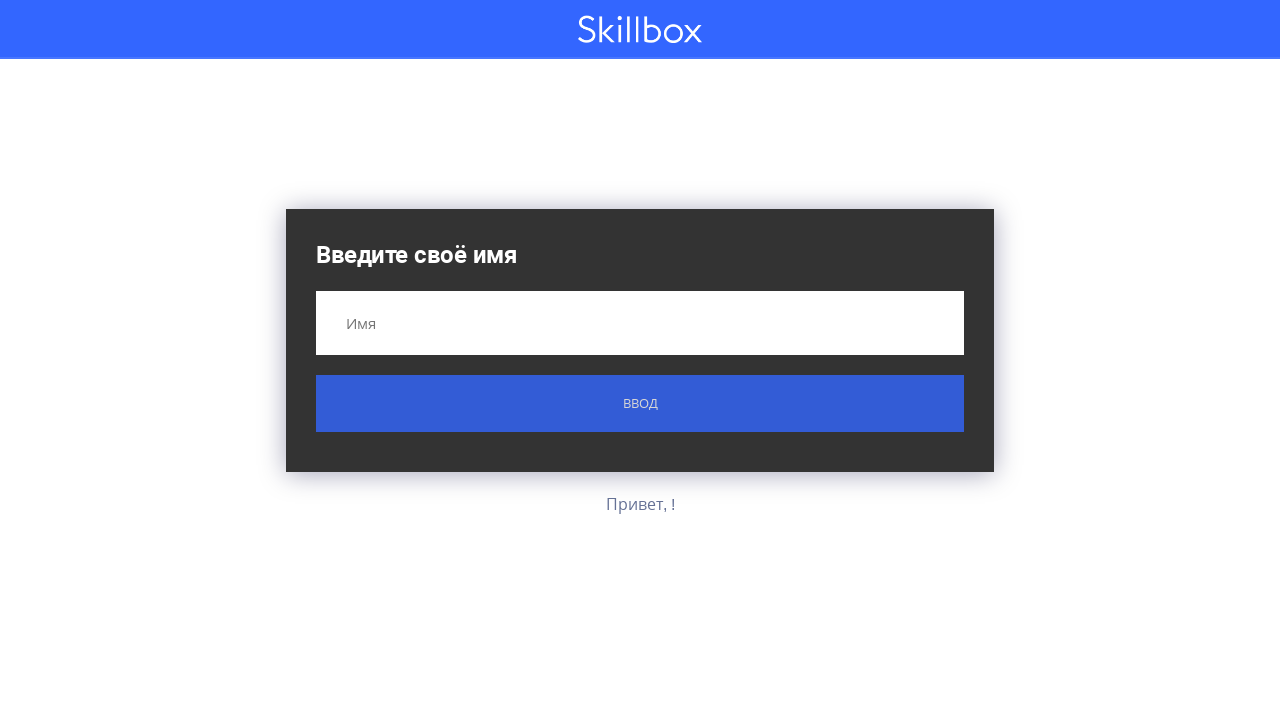